Tests nested frame handling by navigating to a frames page, clicking on nested frames link, and attempting to switch to and interact with iframe elements

Starting URL: https://the-internet.herokuapp.com/frames

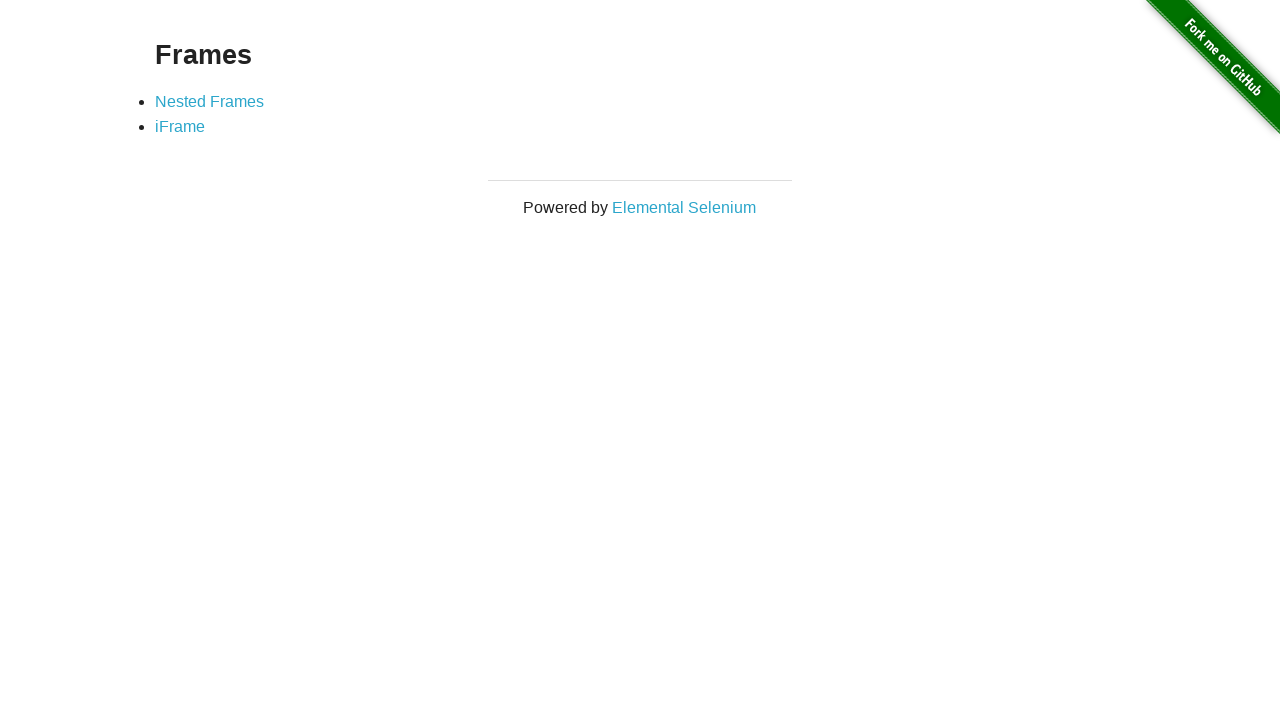

Clicked on Nested Frames link at (210, 101) on xpath=//a[contains(text(),'Nested Frames')]
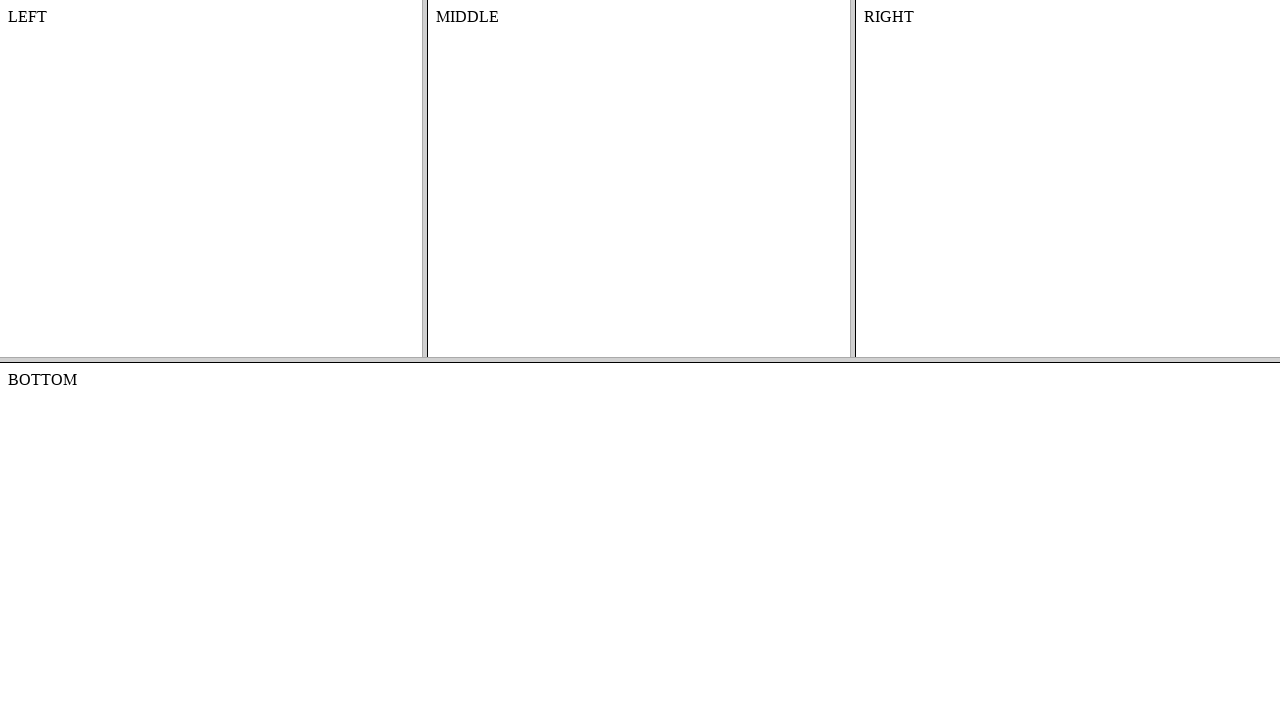

Retrieved all iframe elements from the page
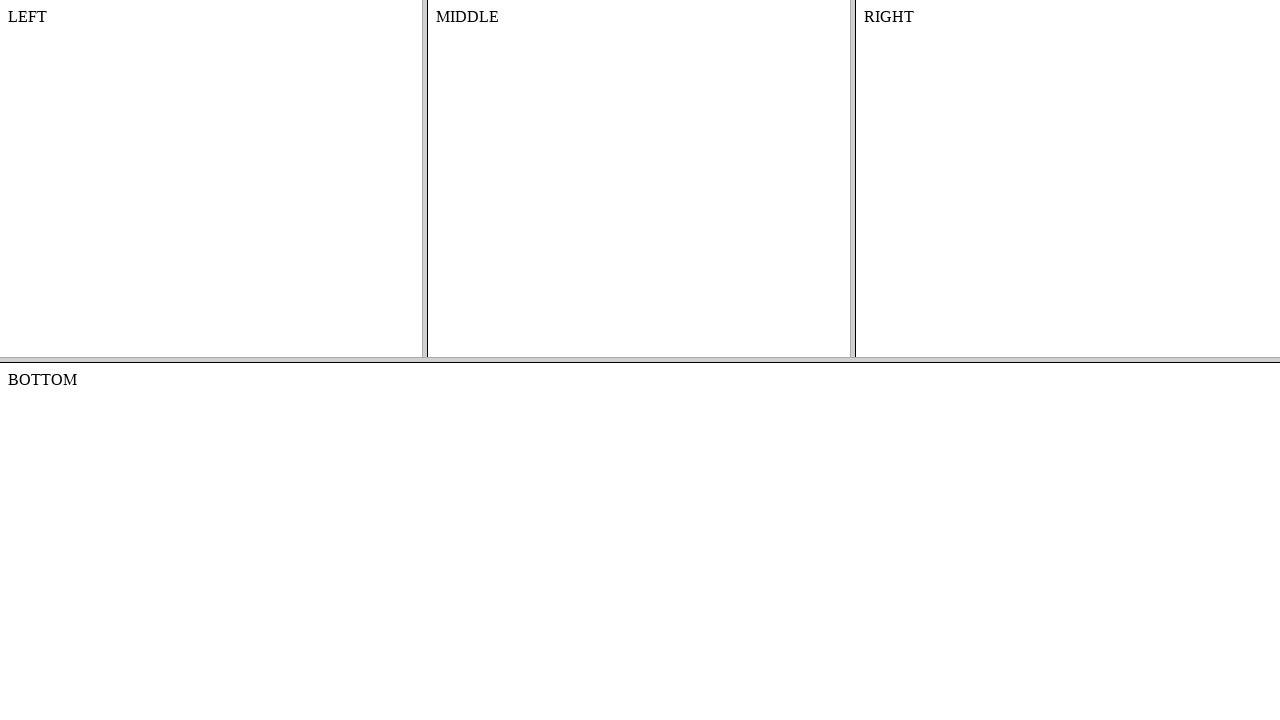

Queried for frame-left element by name attribute
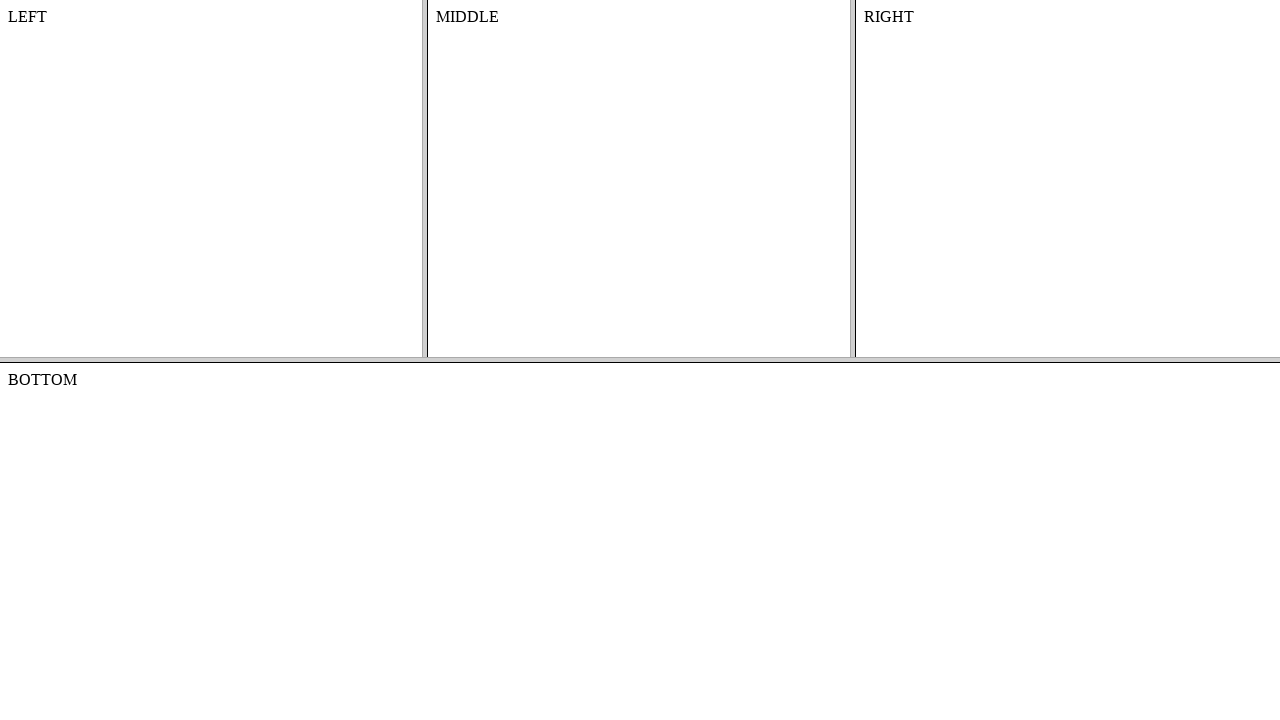

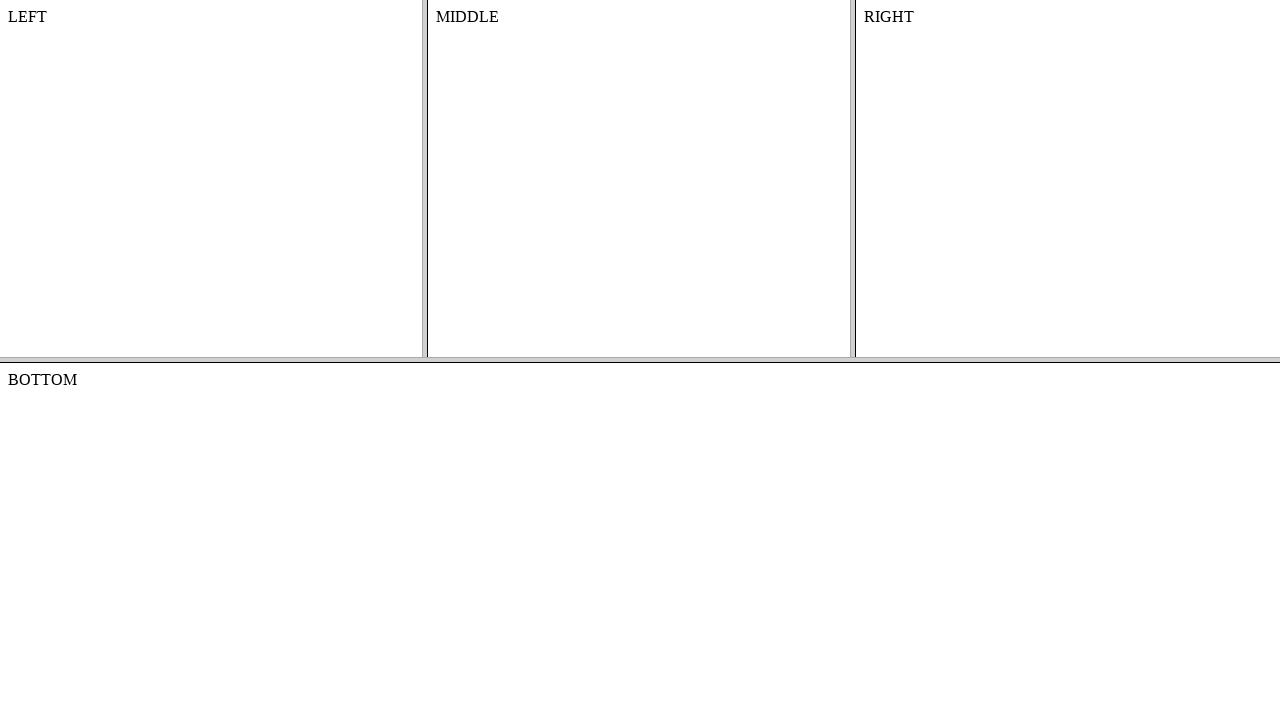